Tests dynamic element creation by clicking an 'Add Element' button and verifying a delete button appears

Starting URL: https://the-internet.herokuapp.com/add_remove_elements/

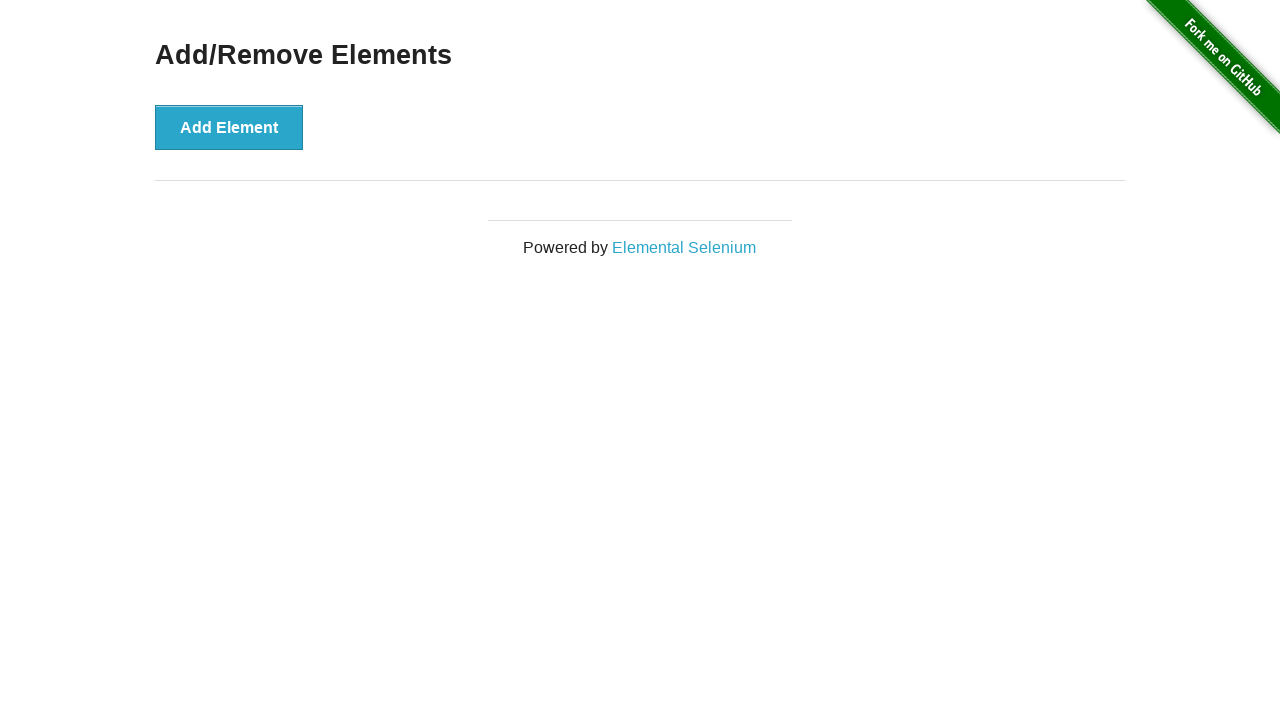

Clicked 'Add Element' button to dynamically create a new element at (229, 127) on button[onclick='addElement()']
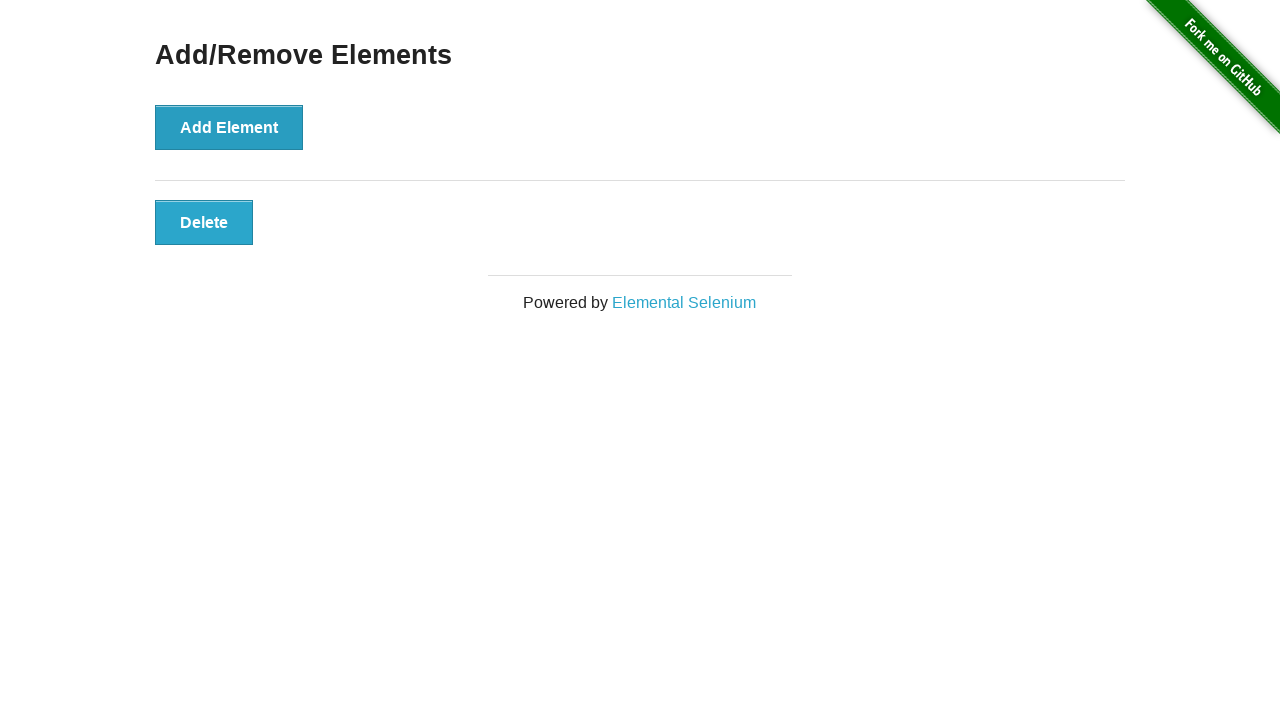

Verified that the delete button appeared after adding element
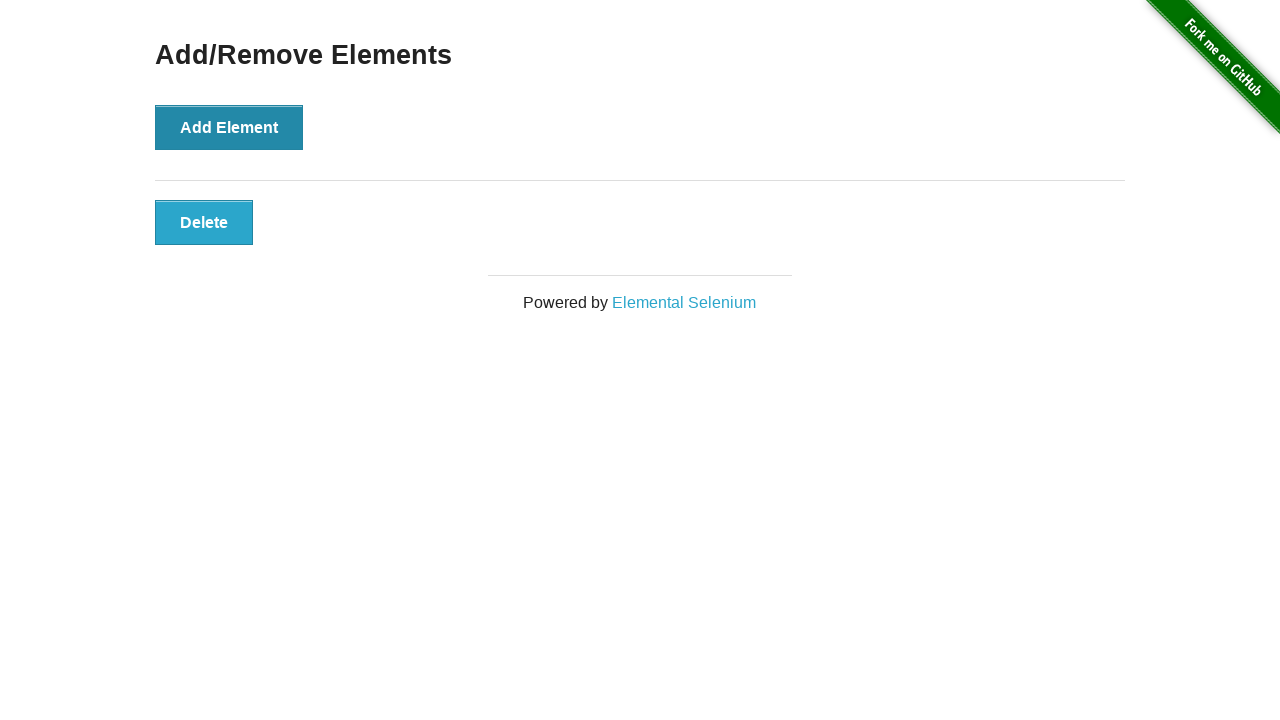

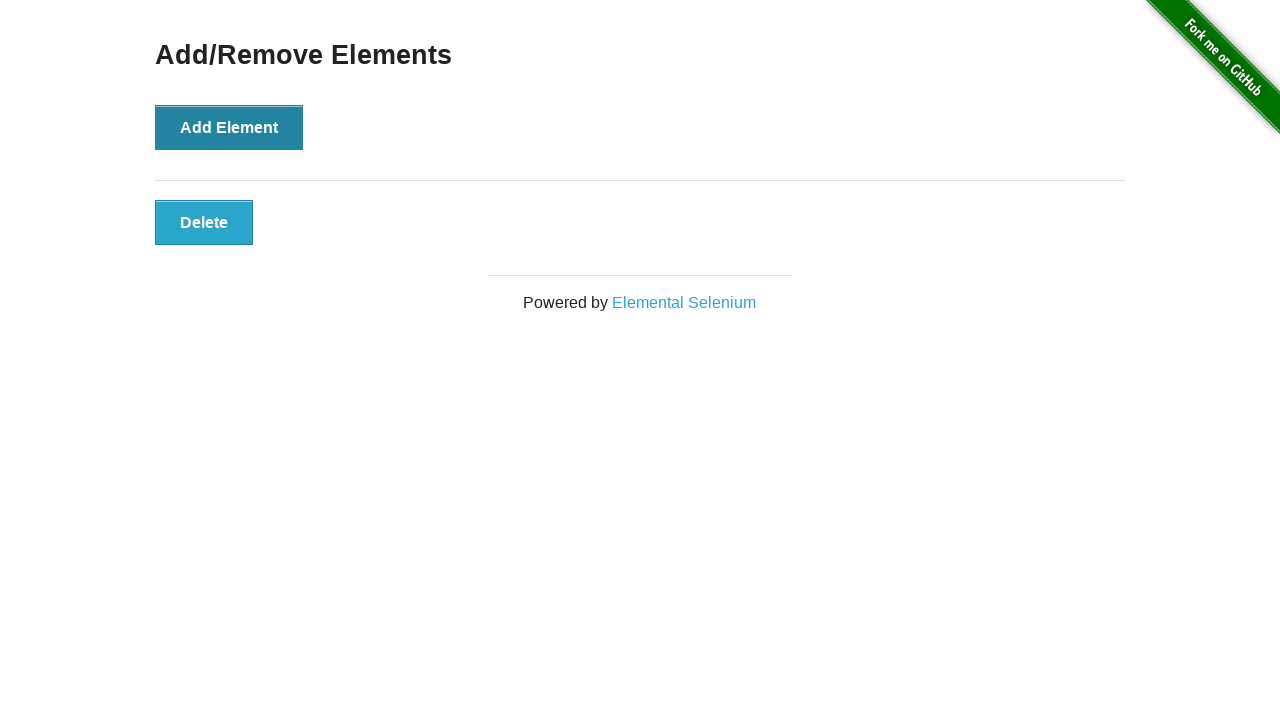